Tests A/B Testing page navigation by clicking the A/B Testing link and verifying the paragraph content contains expected text

Starting URL: https://the-internet.herokuapp.com/

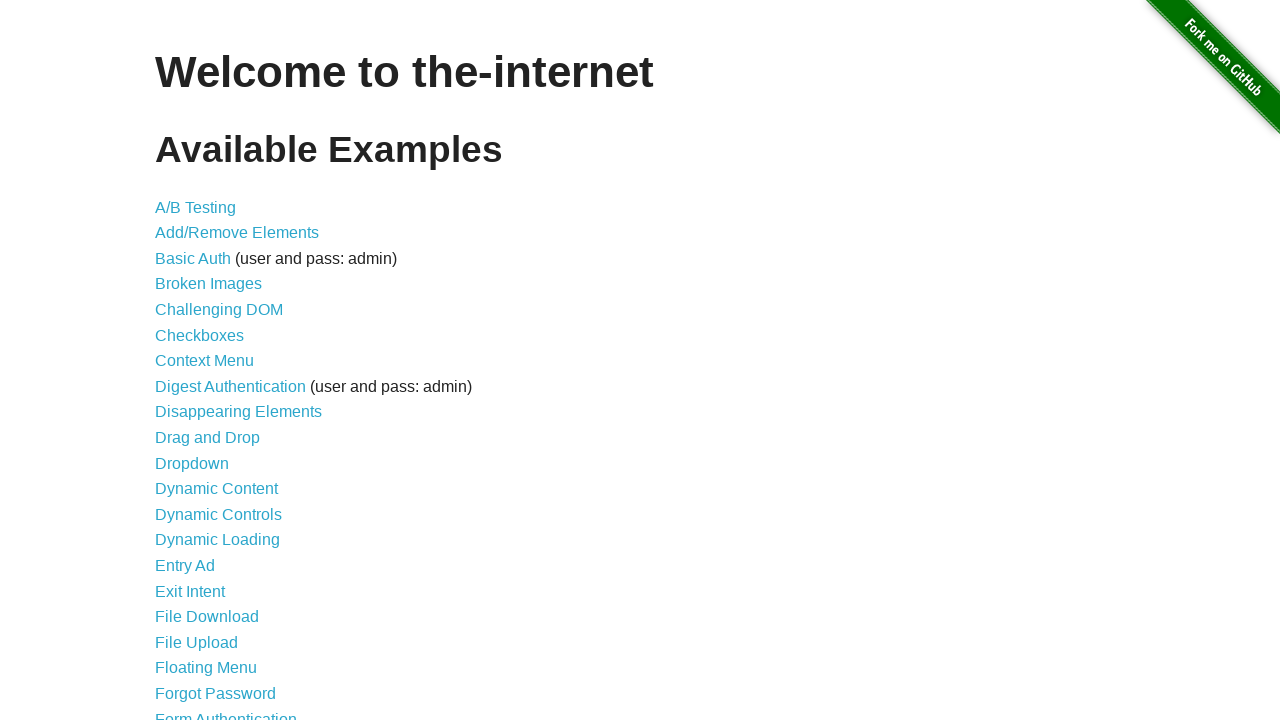

Clicked A/B Testing link at (196, 207) on internal:role=link[name="A/B Testing"i]
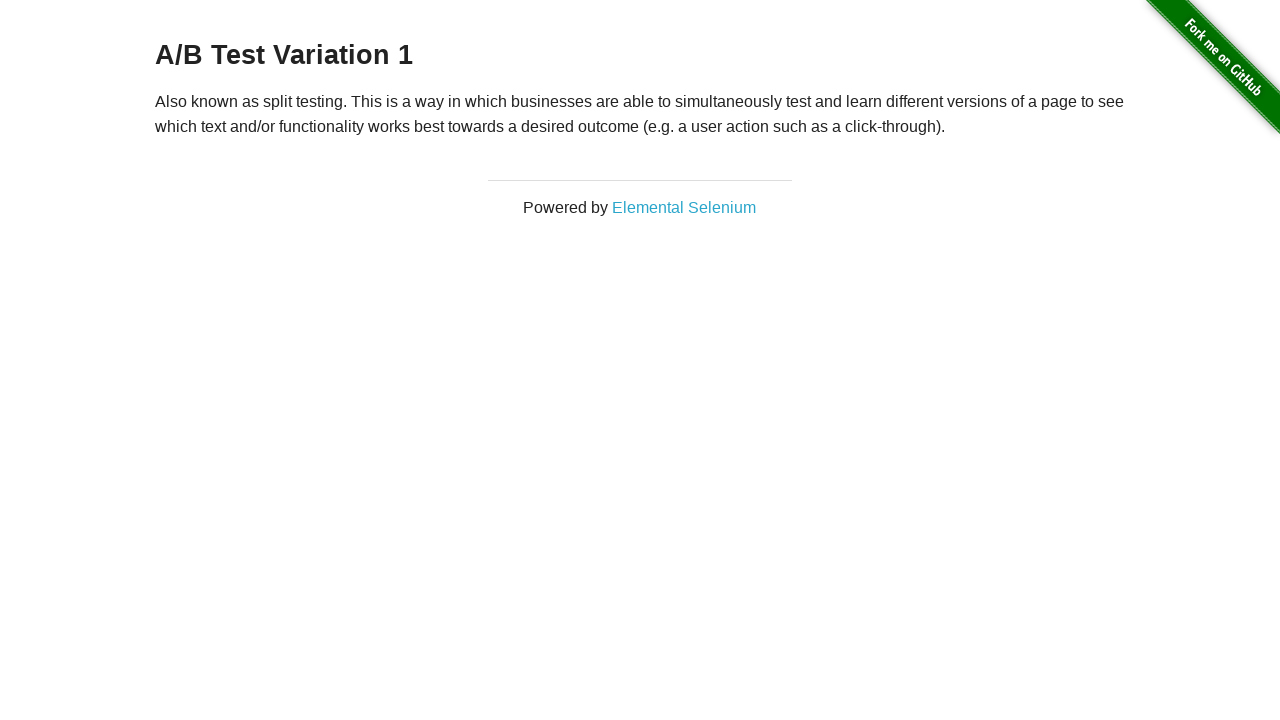

Navigation to A/B Testing page completed
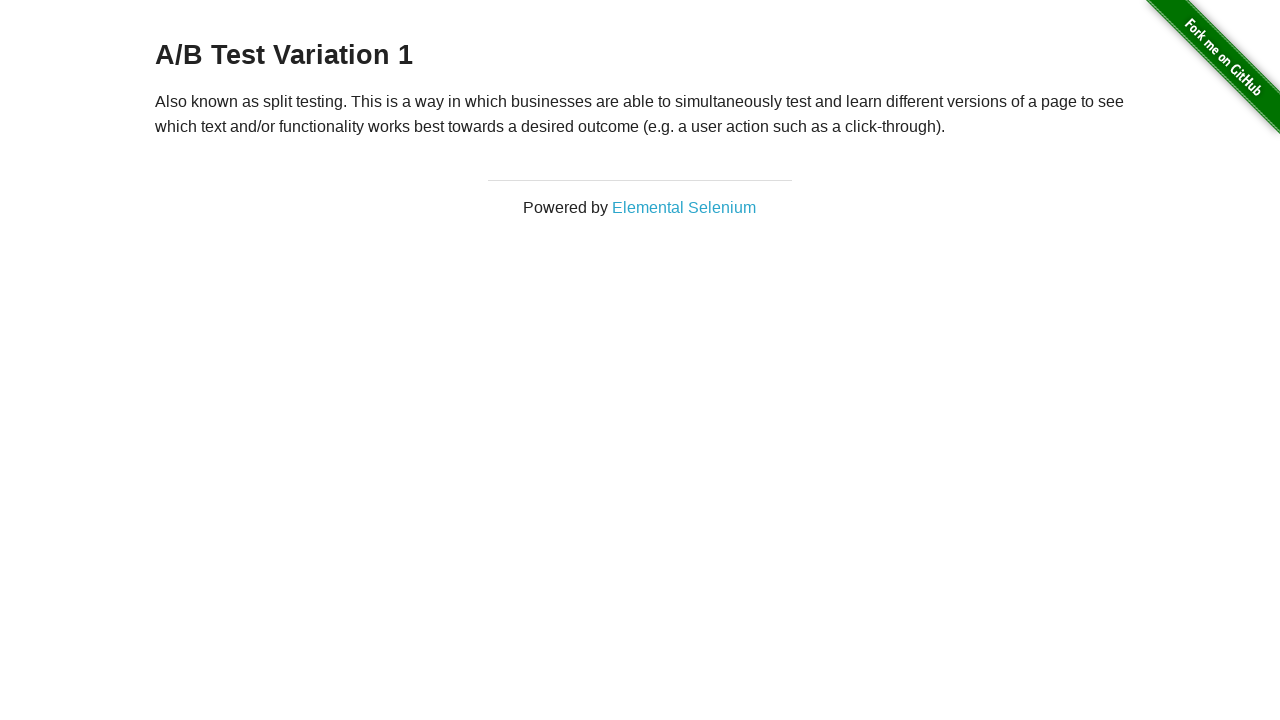

Paragraph element loaded on A/B Testing page
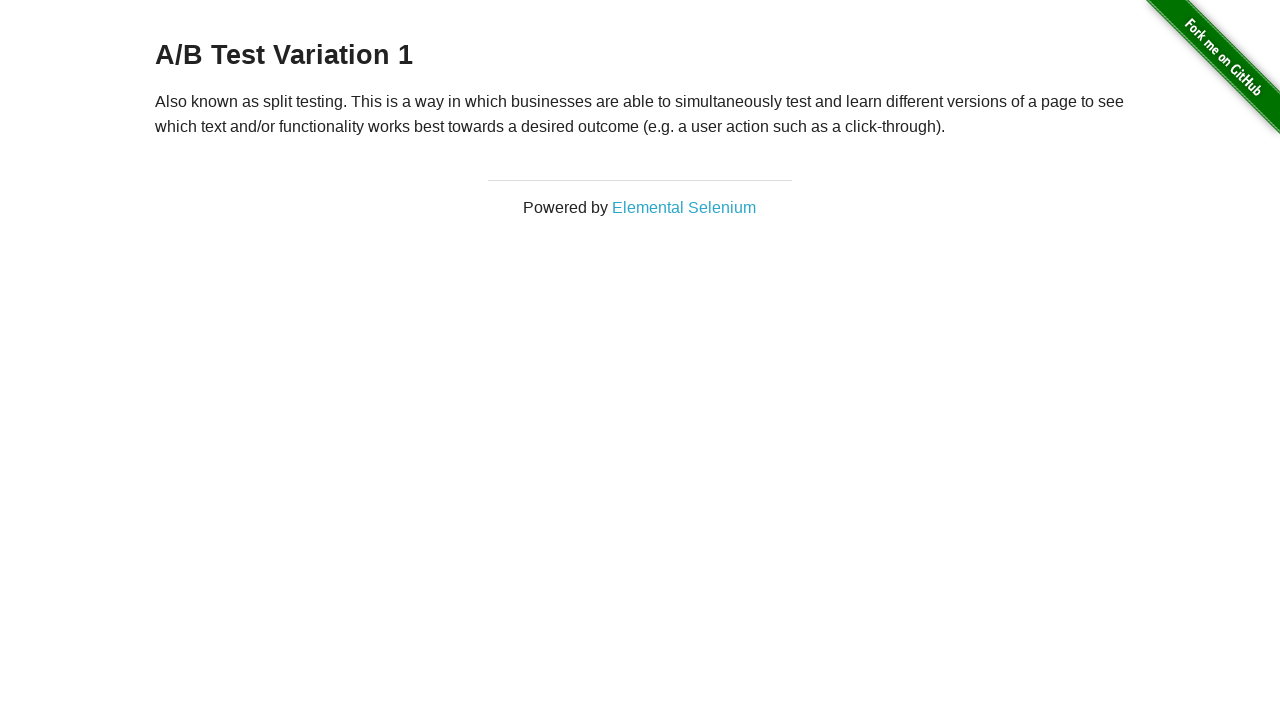

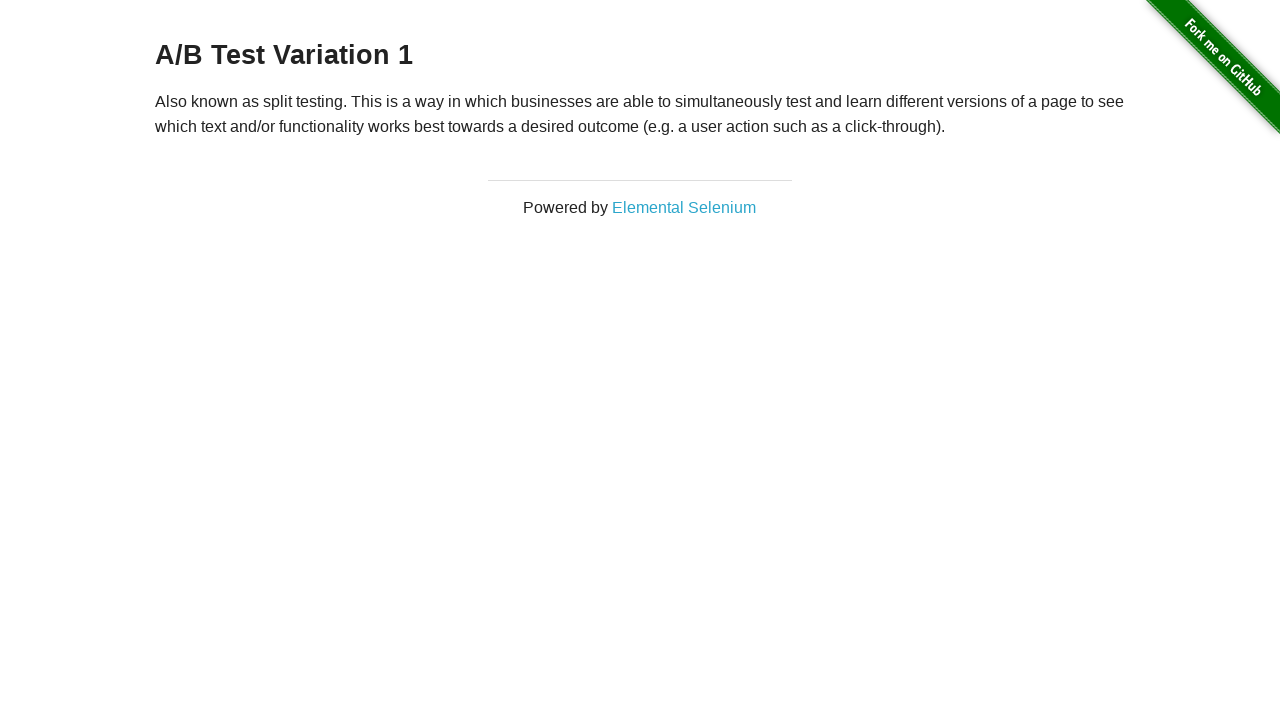